Tests that the currently applied filter is highlighted in the UI.

Starting URL: https://demo.playwright.dev/todomvc

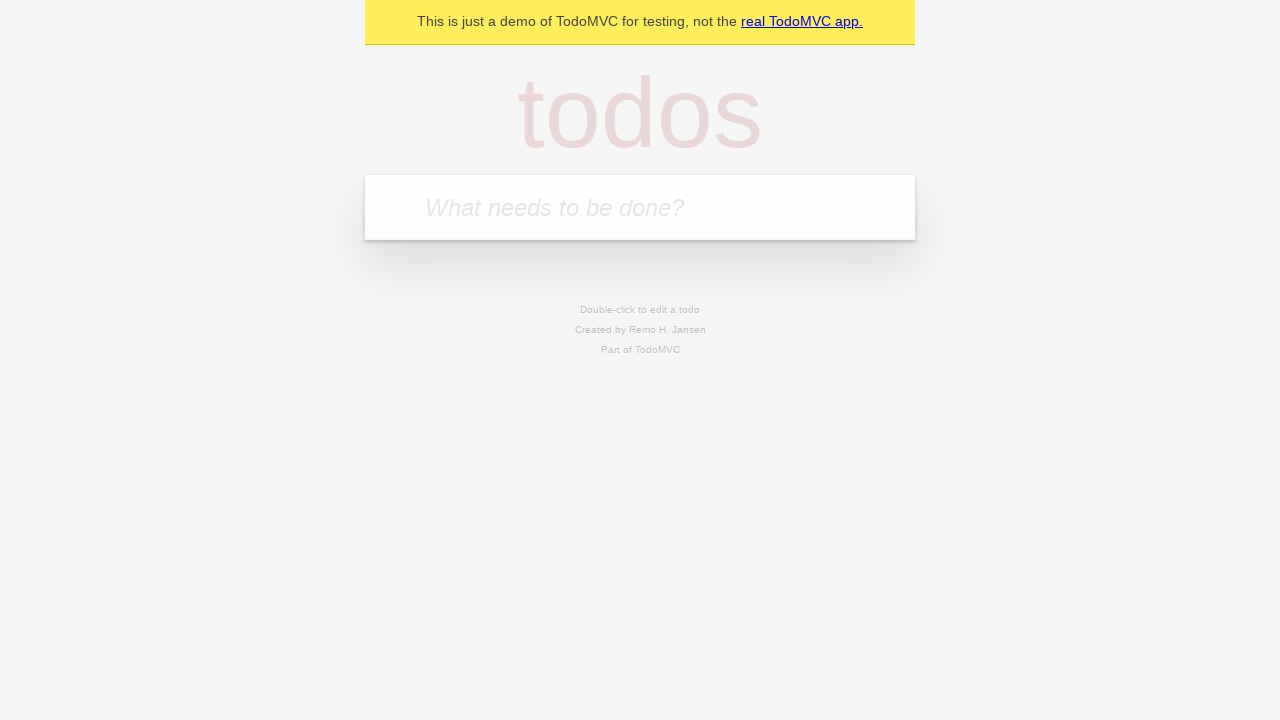

Filled todo input with 'buy some cheese' on internal:attr=[placeholder="What needs to be done?"i]
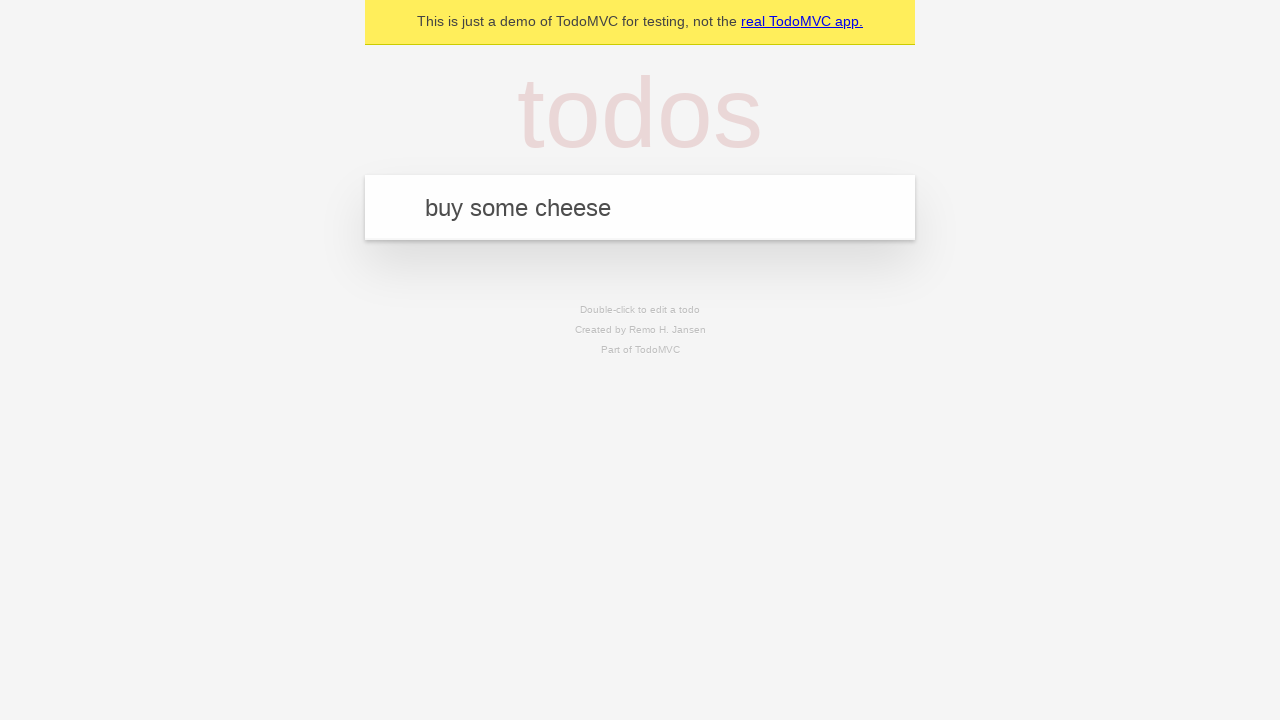

Pressed Enter to create first todo item on internal:attr=[placeholder="What needs to be done?"i]
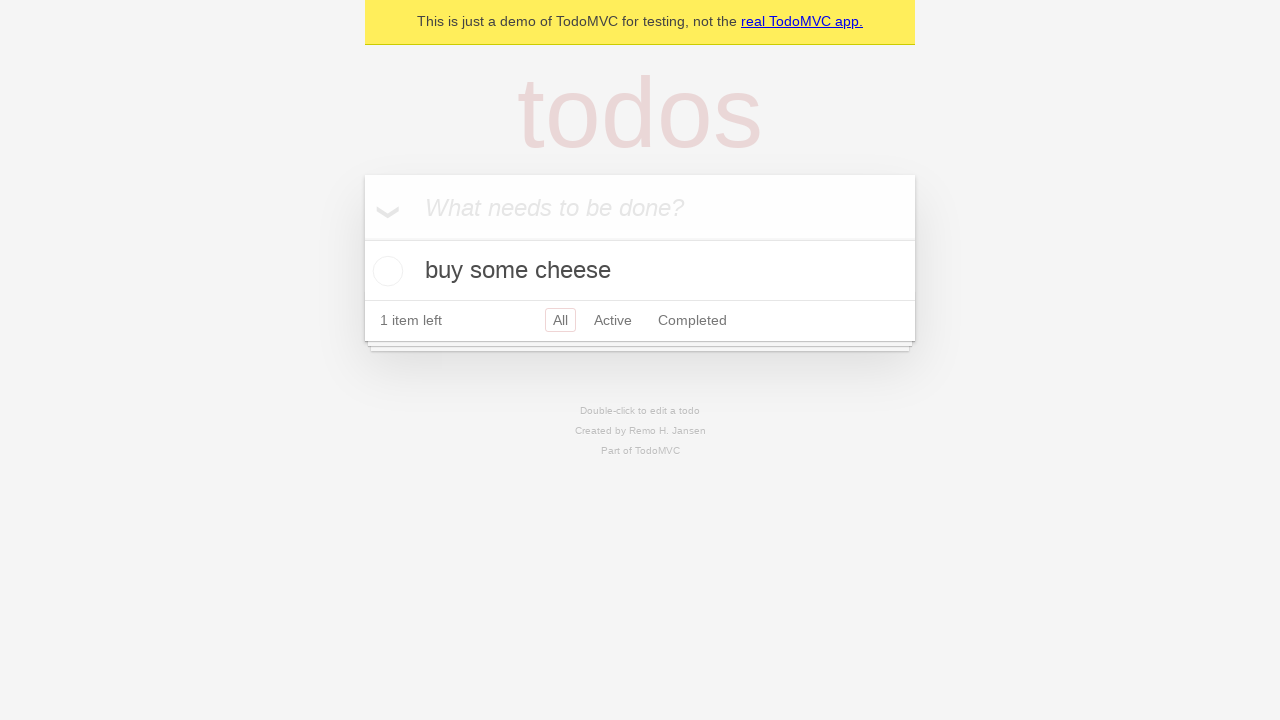

Filled todo input with 'feed the cat' on internal:attr=[placeholder="What needs to be done?"i]
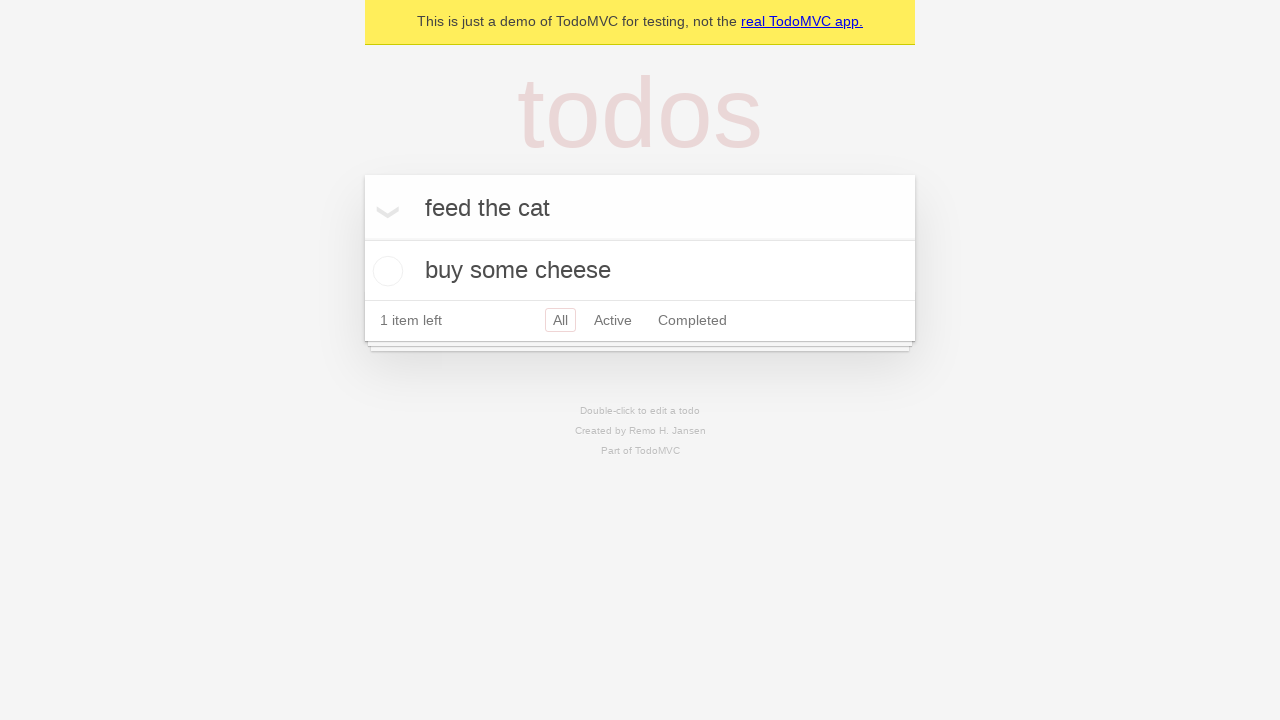

Pressed Enter to create second todo item on internal:attr=[placeholder="What needs to be done?"i]
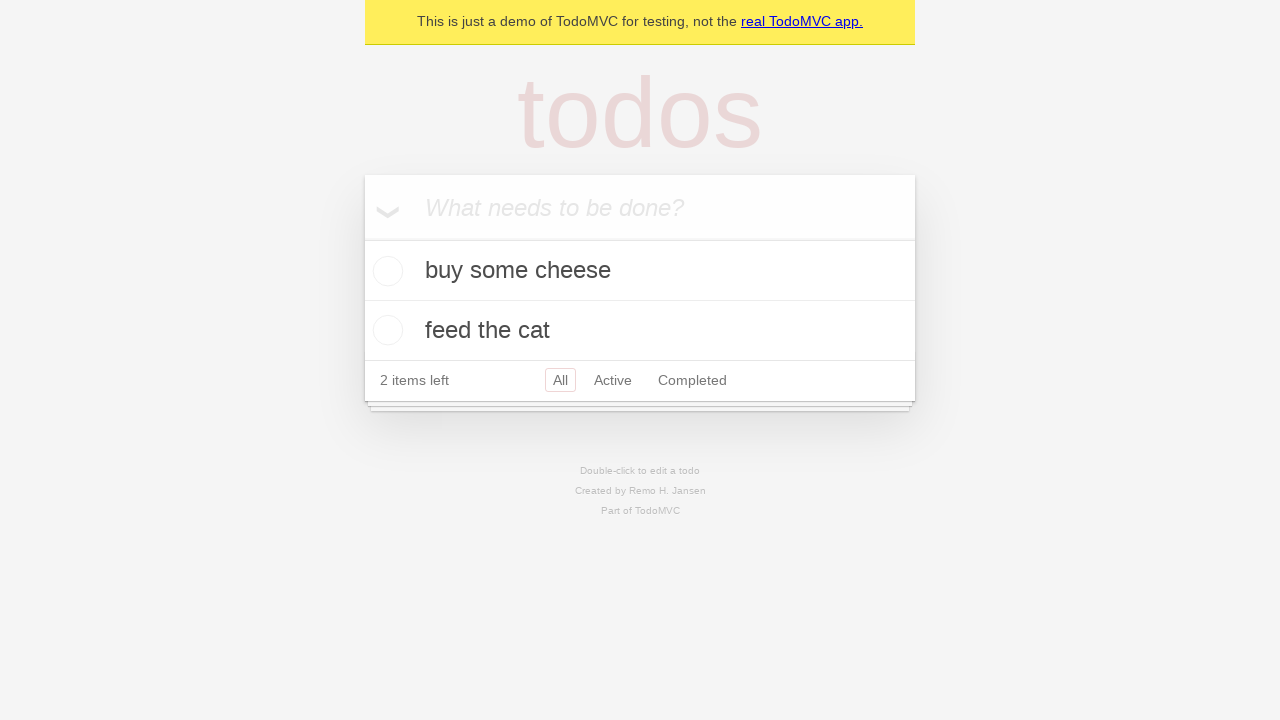

Filled todo input with 'book a doctors appointment' on internal:attr=[placeholder="What needs to be done?"i]
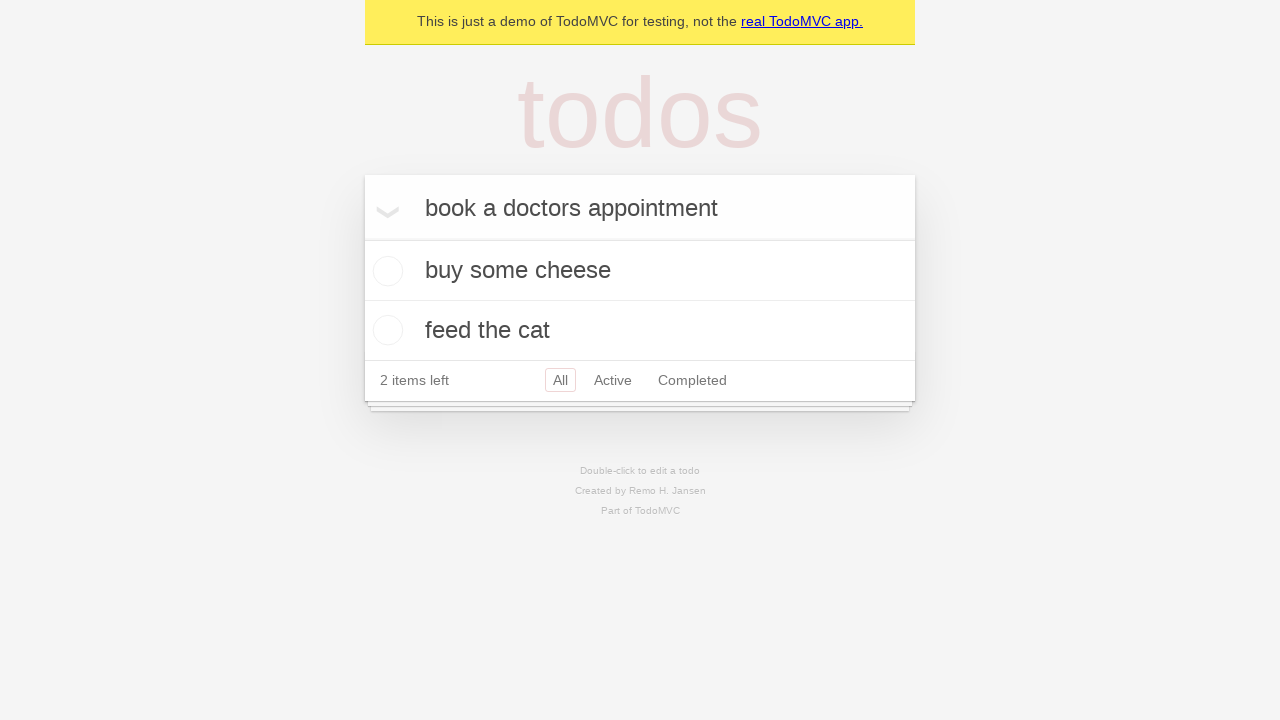

Pressed Enter to create third todo item on internal:attr=[placeholder="What needs to be done?"i]
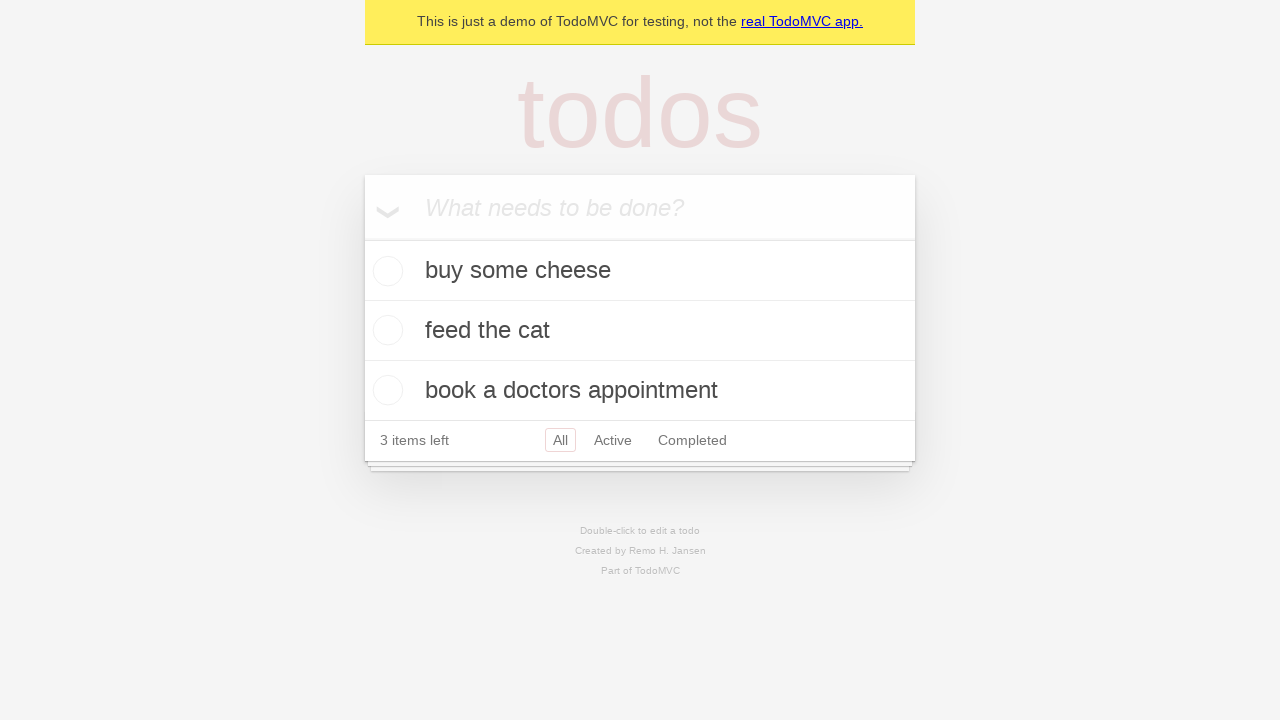

Clicked Active filter at (613, 440) on internal:role=link[name="Active"i]
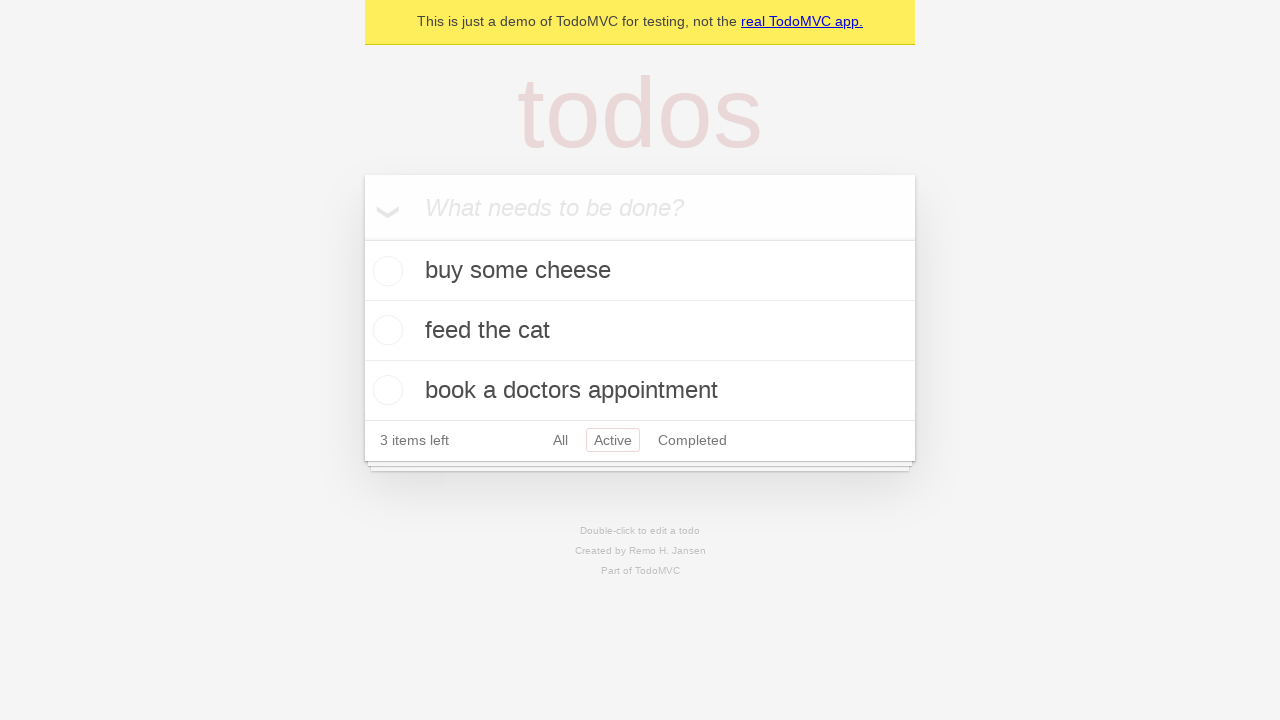

Clicked Completed filter to verify it is now highlighted at (692, 440) on internal:role=link[name="Completed"i]
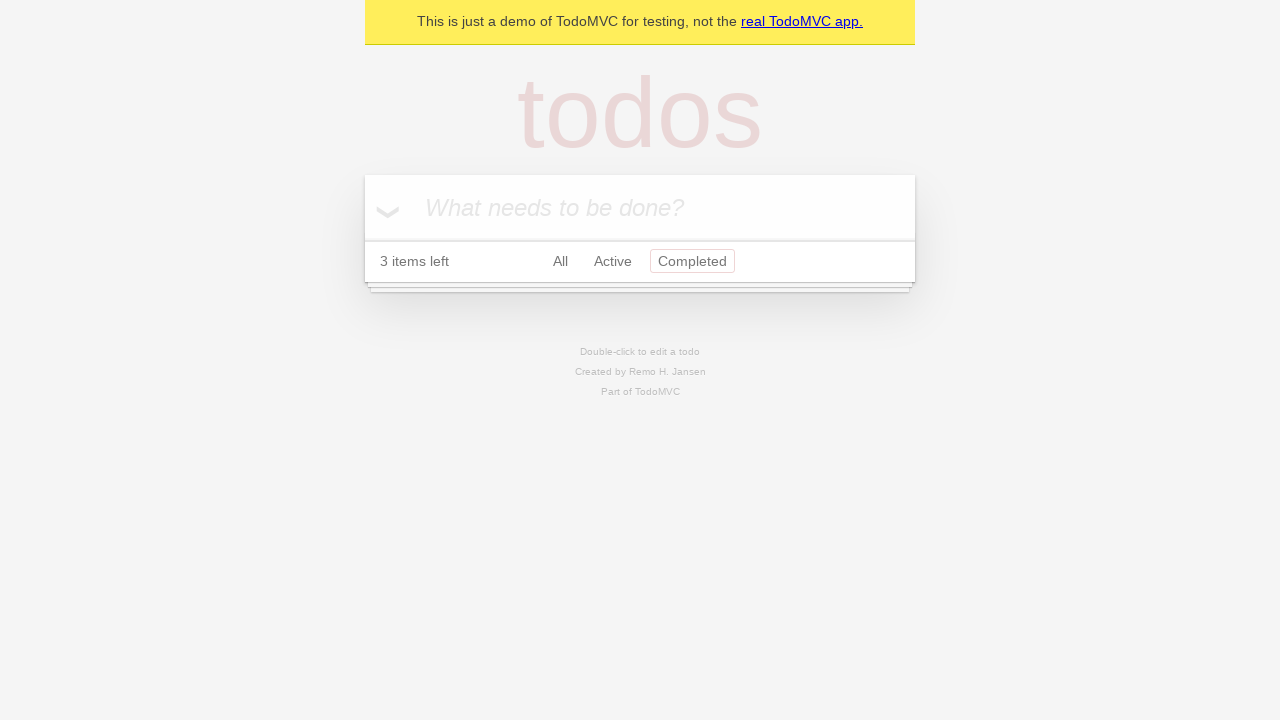

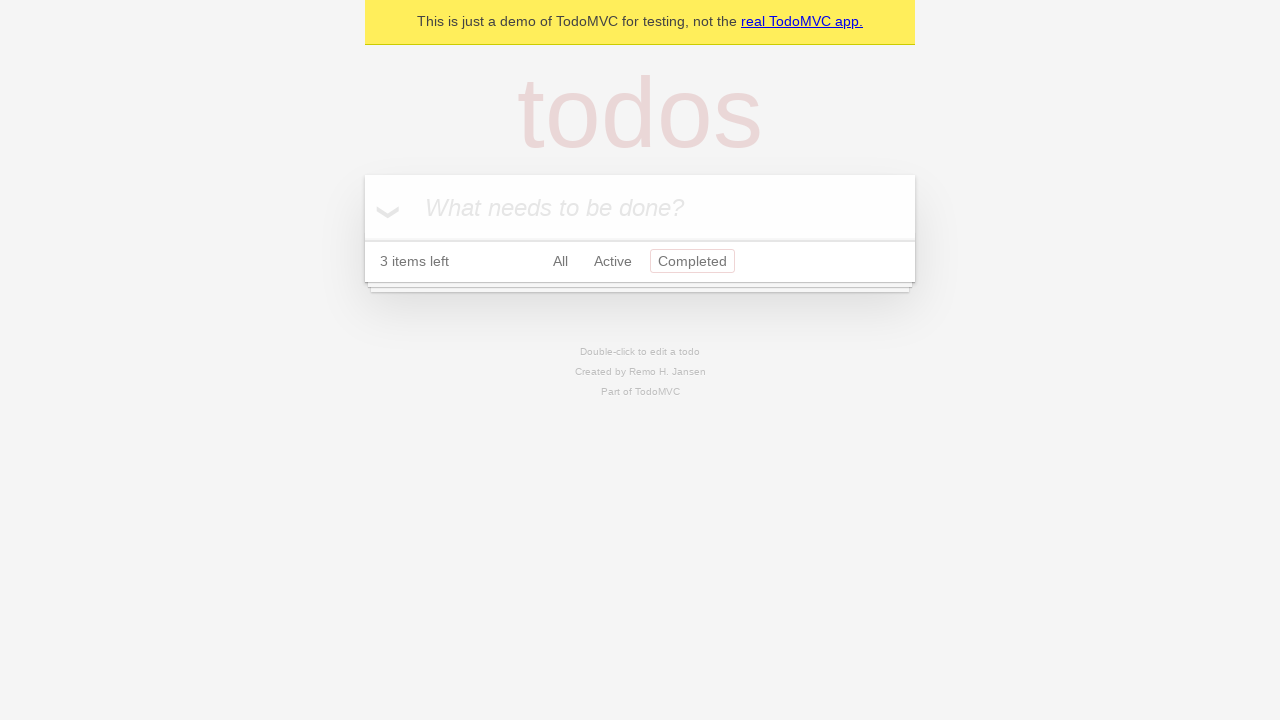